Tests navigation on Edureka website by clicking the Courses link and then performing keyboard navigation (pressing down arrow and tab keys) and mouse movement to interact with the page.

Starting URL: https://www.edureka.co

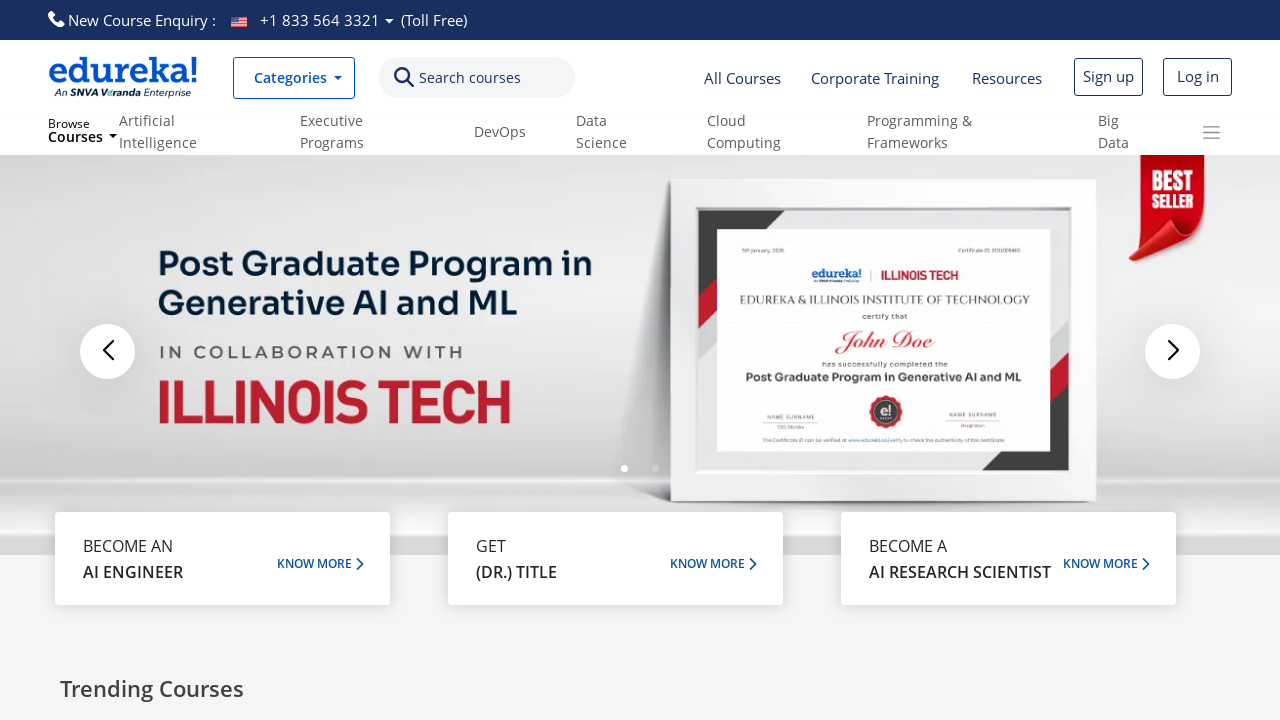

Set viewport size to 1920x1080
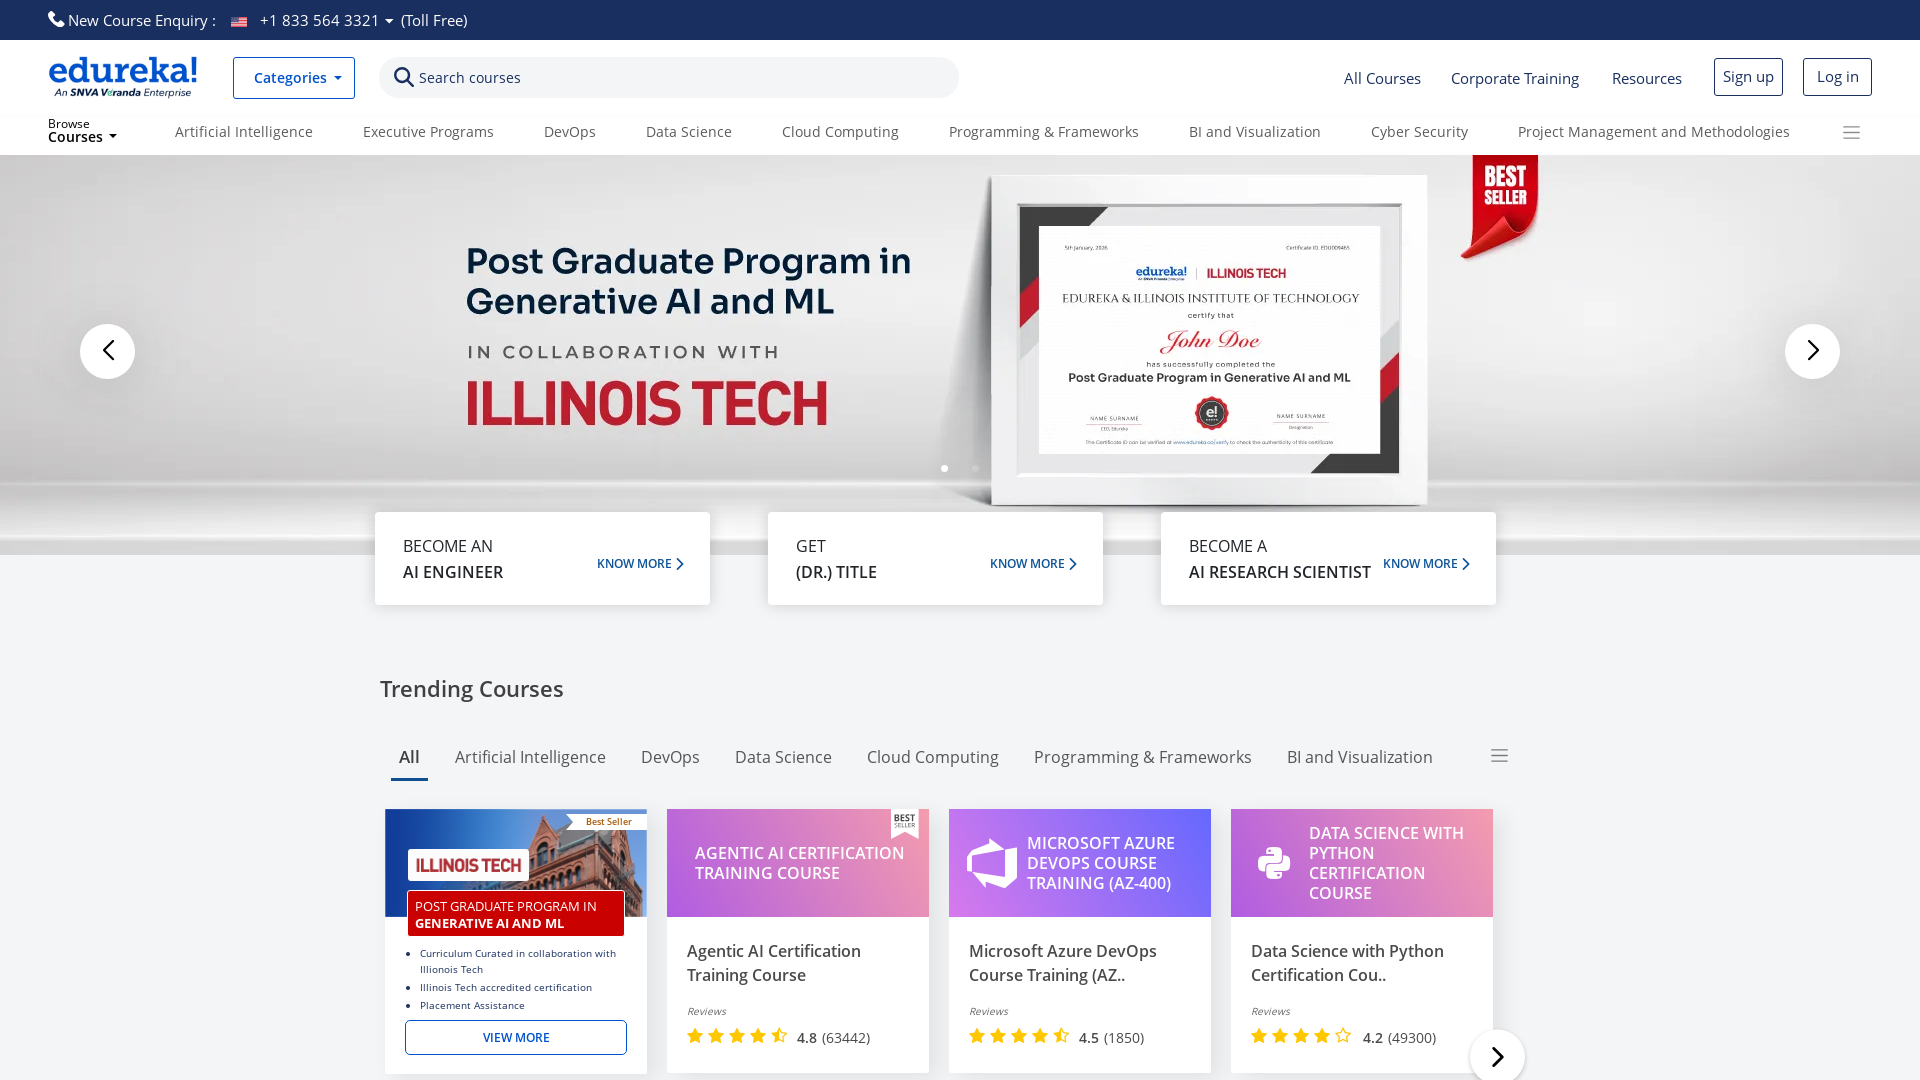

Clicked on Courses link at (470, 78) on text=Courses
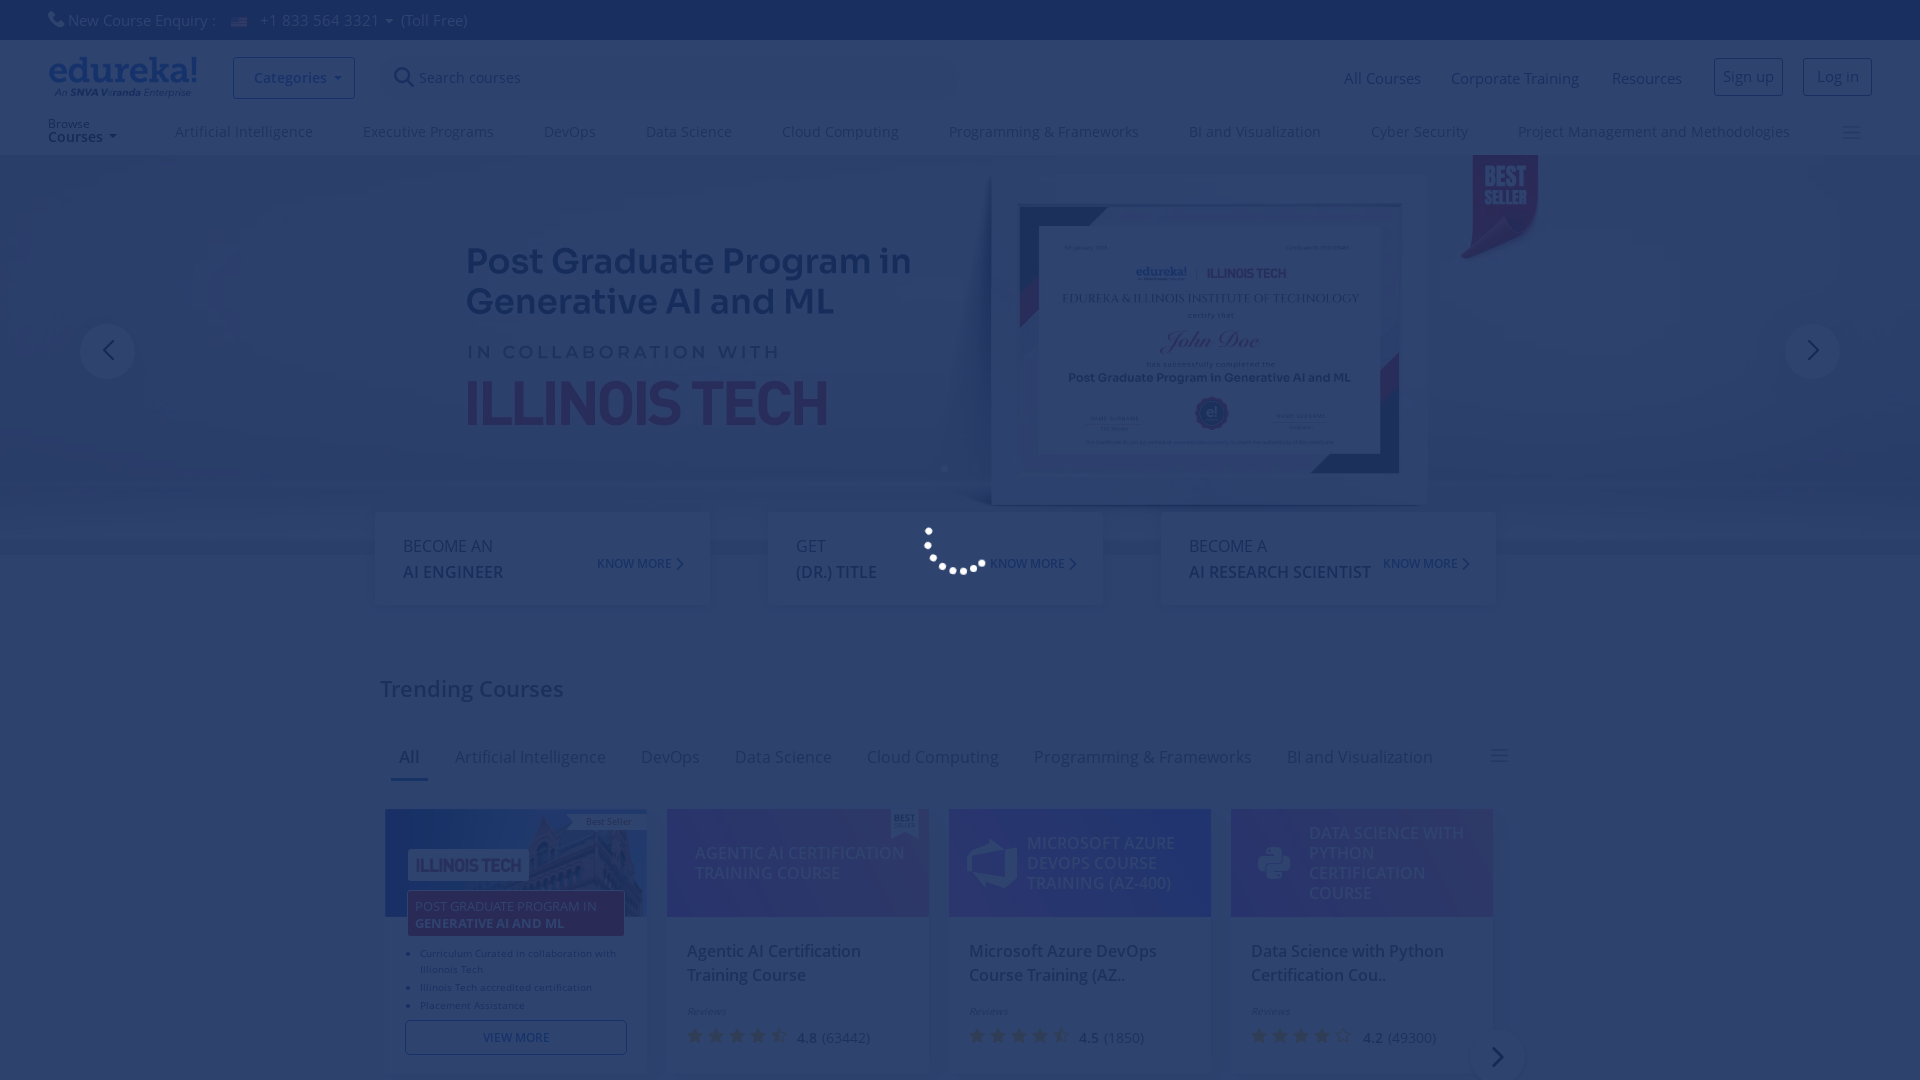

Waited 2 seconds for navigation/content to load
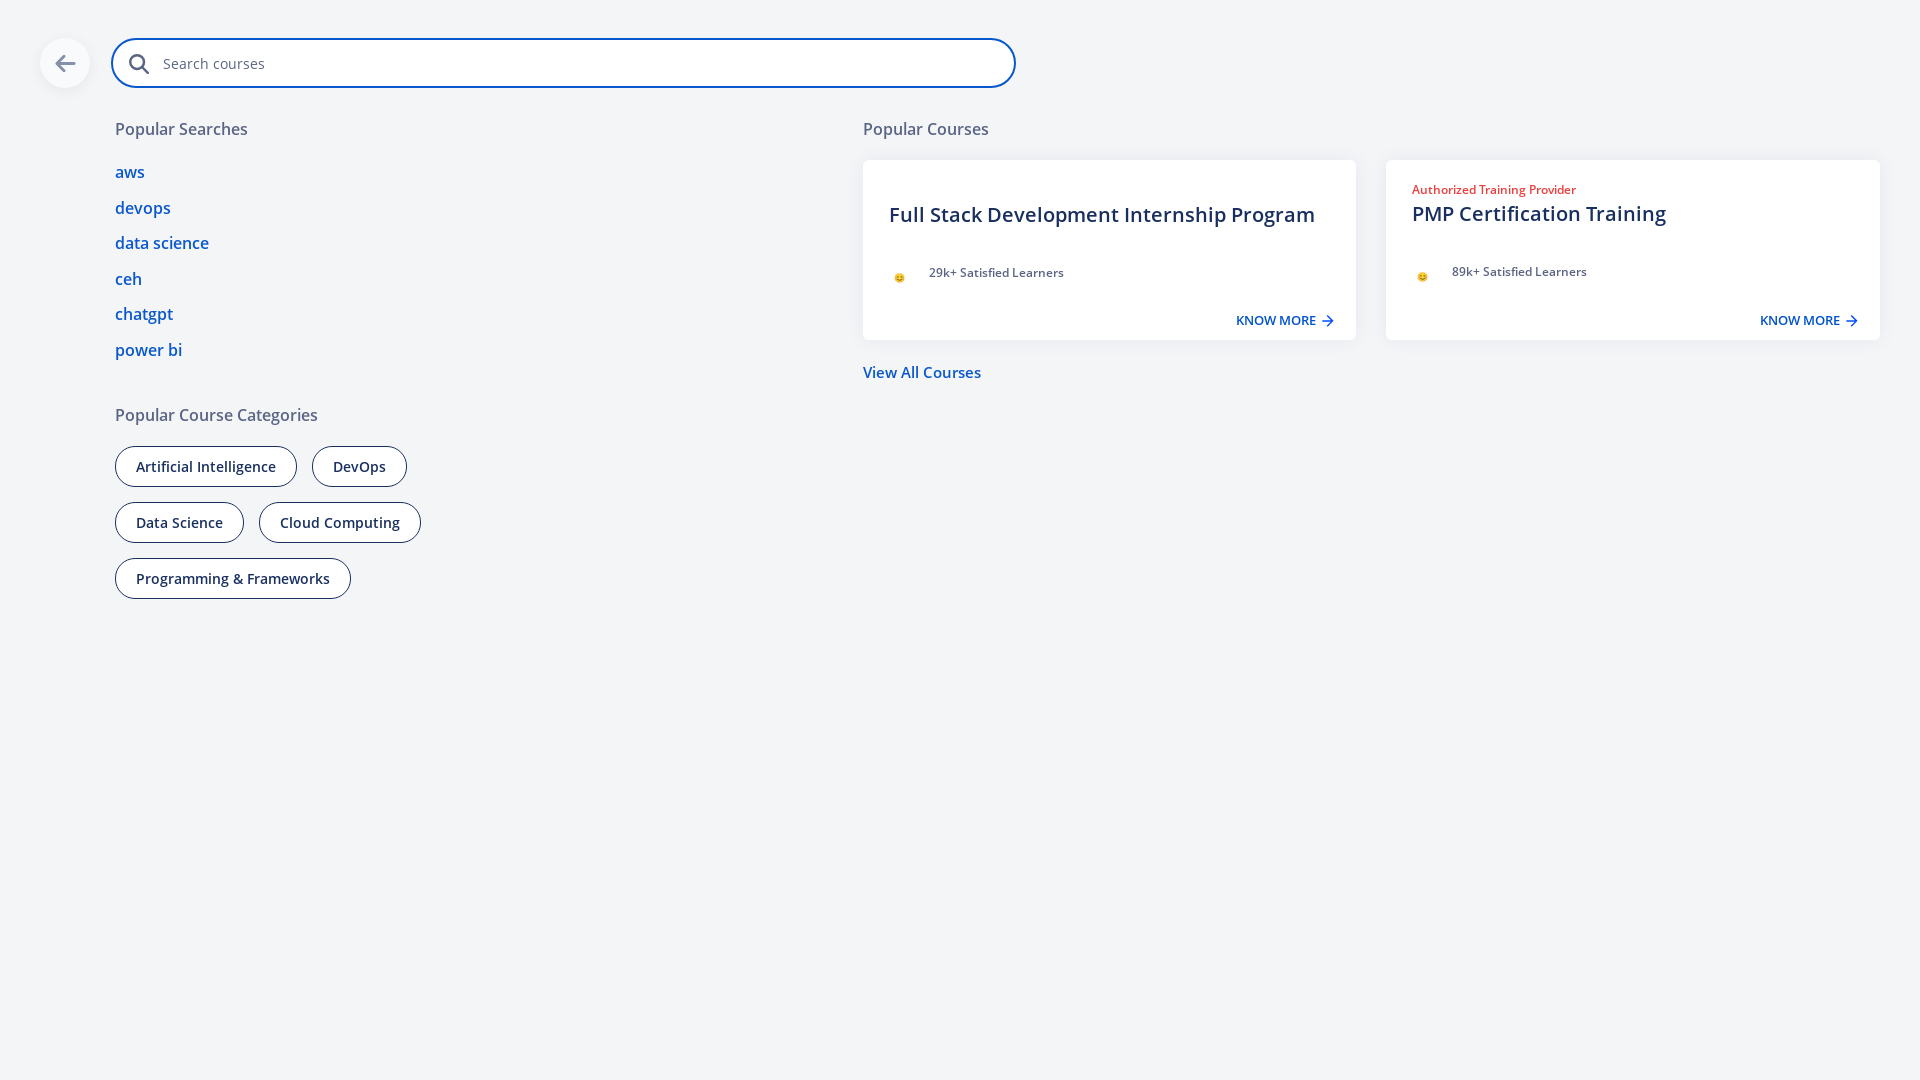

Pressed ArrowDown key
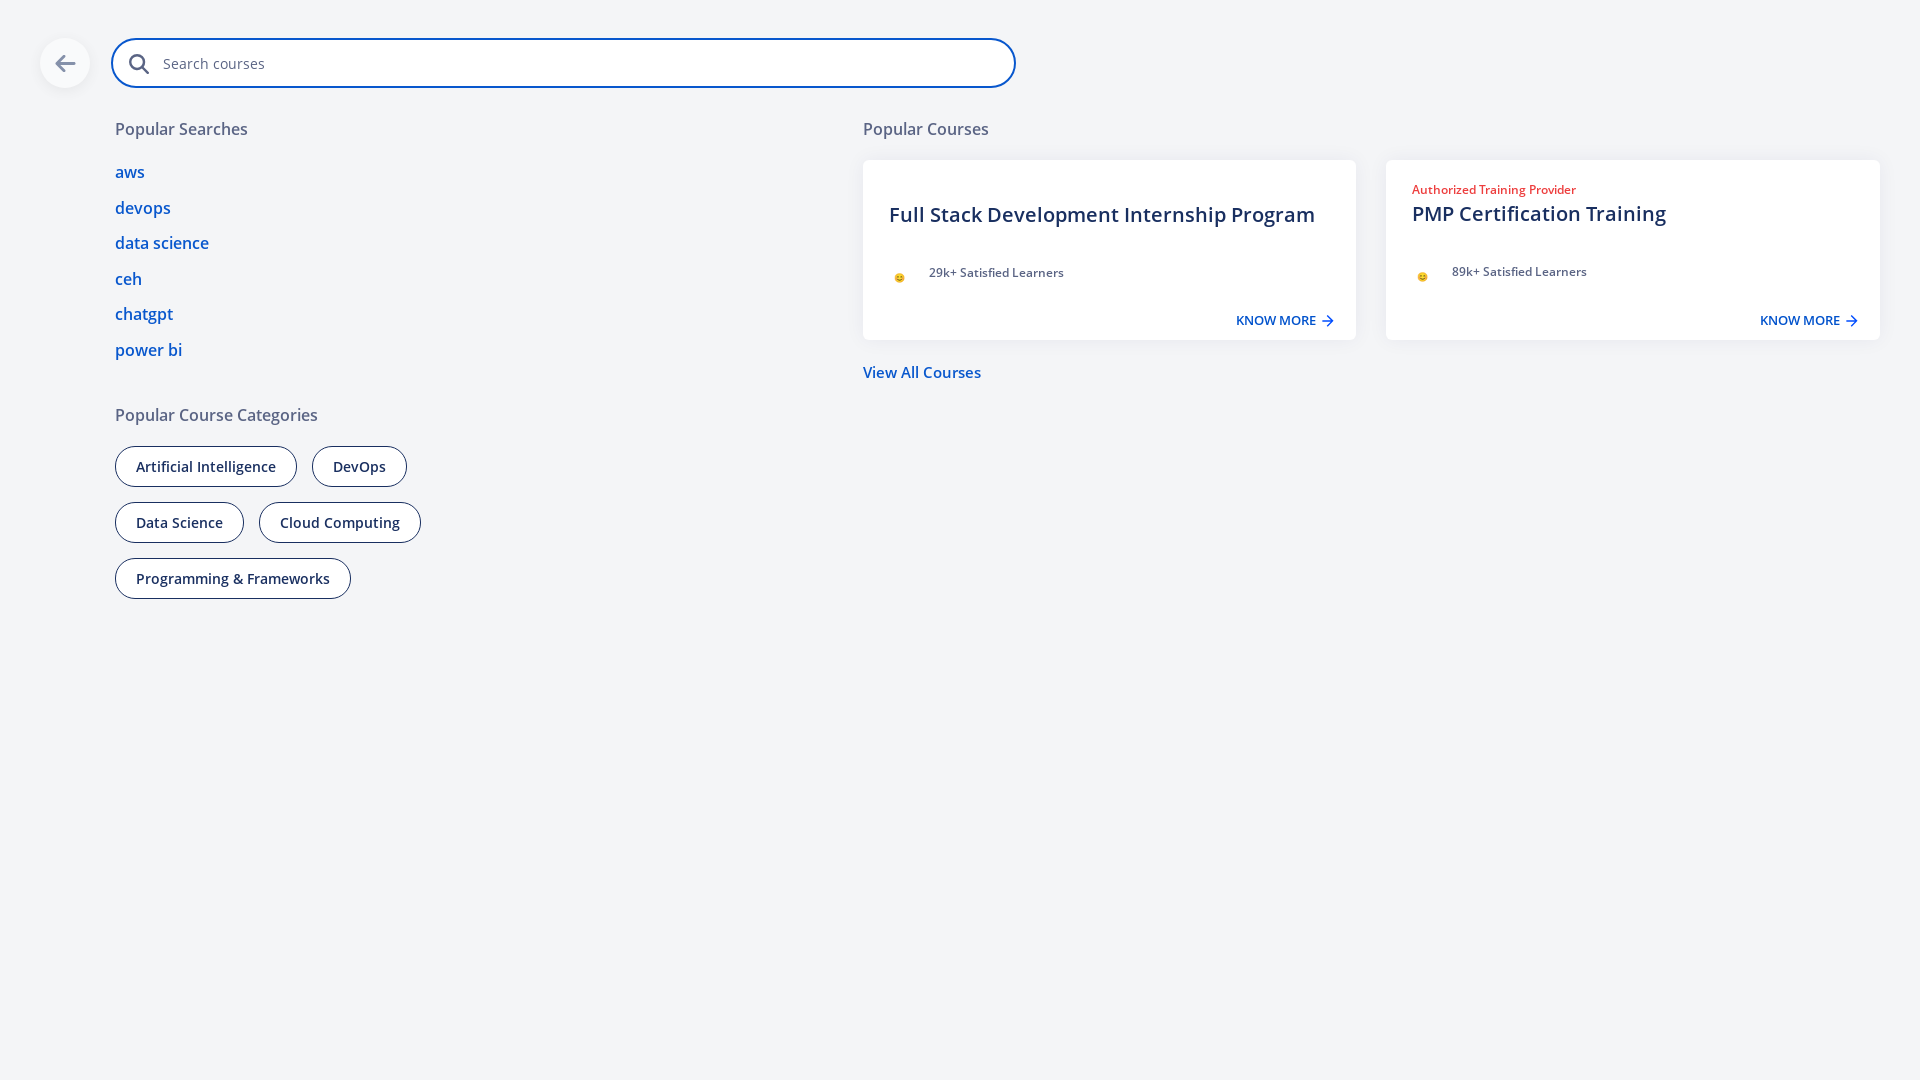

Pressed Tab key (first time)
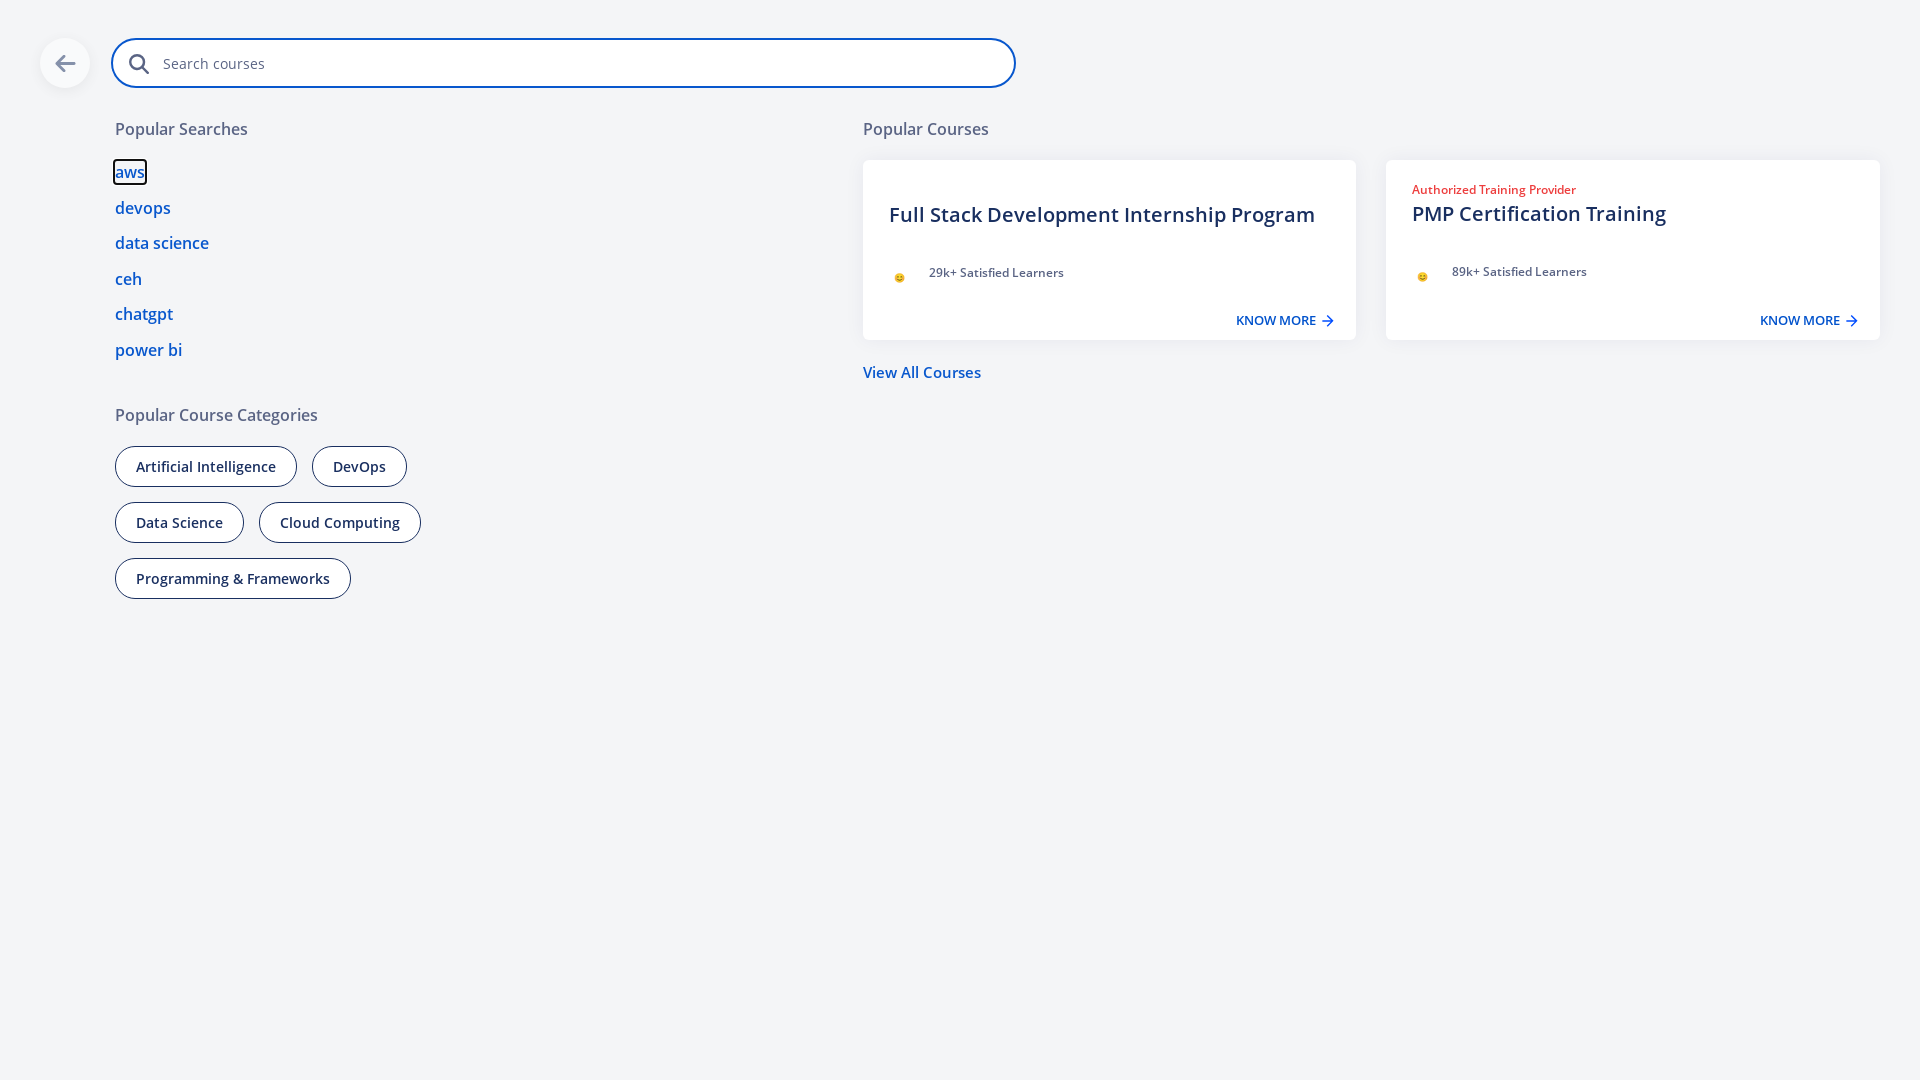

Waited 1 second after first Tab press
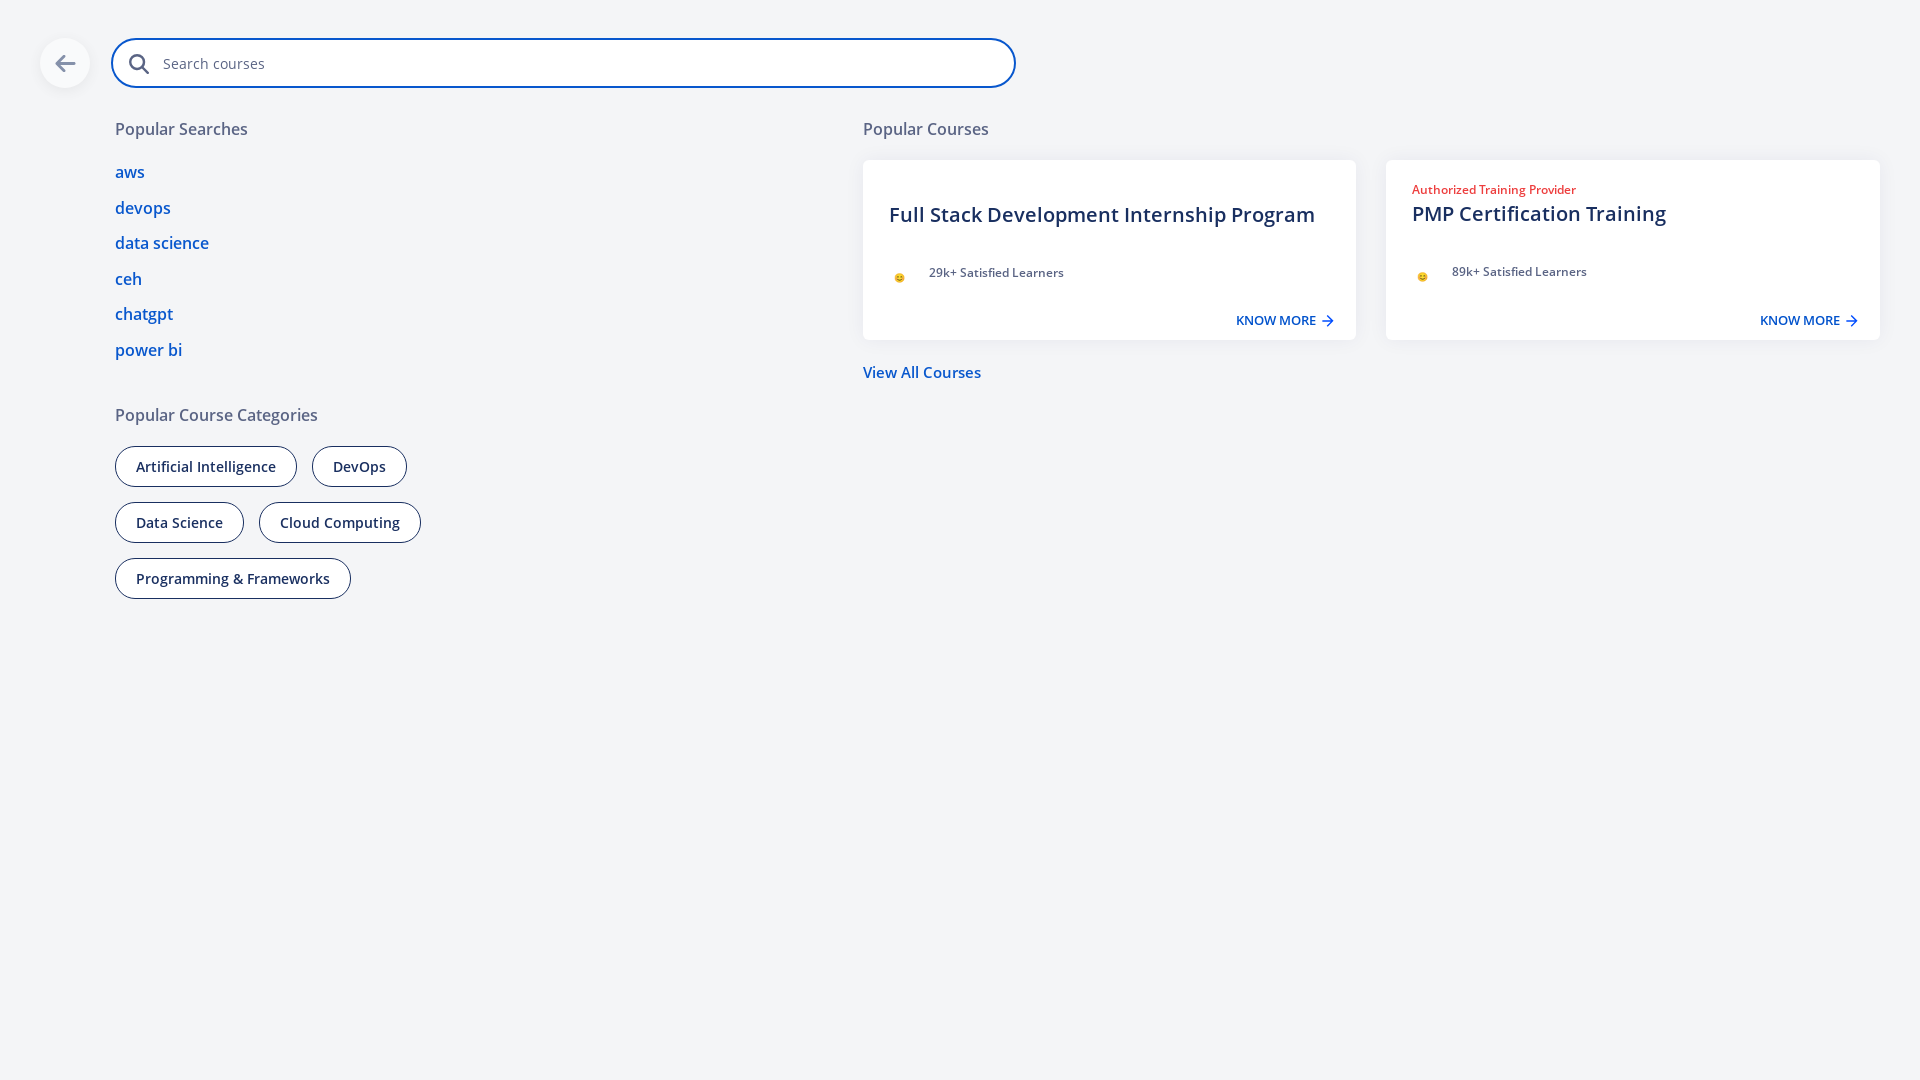

Pressed Tab key (second time)
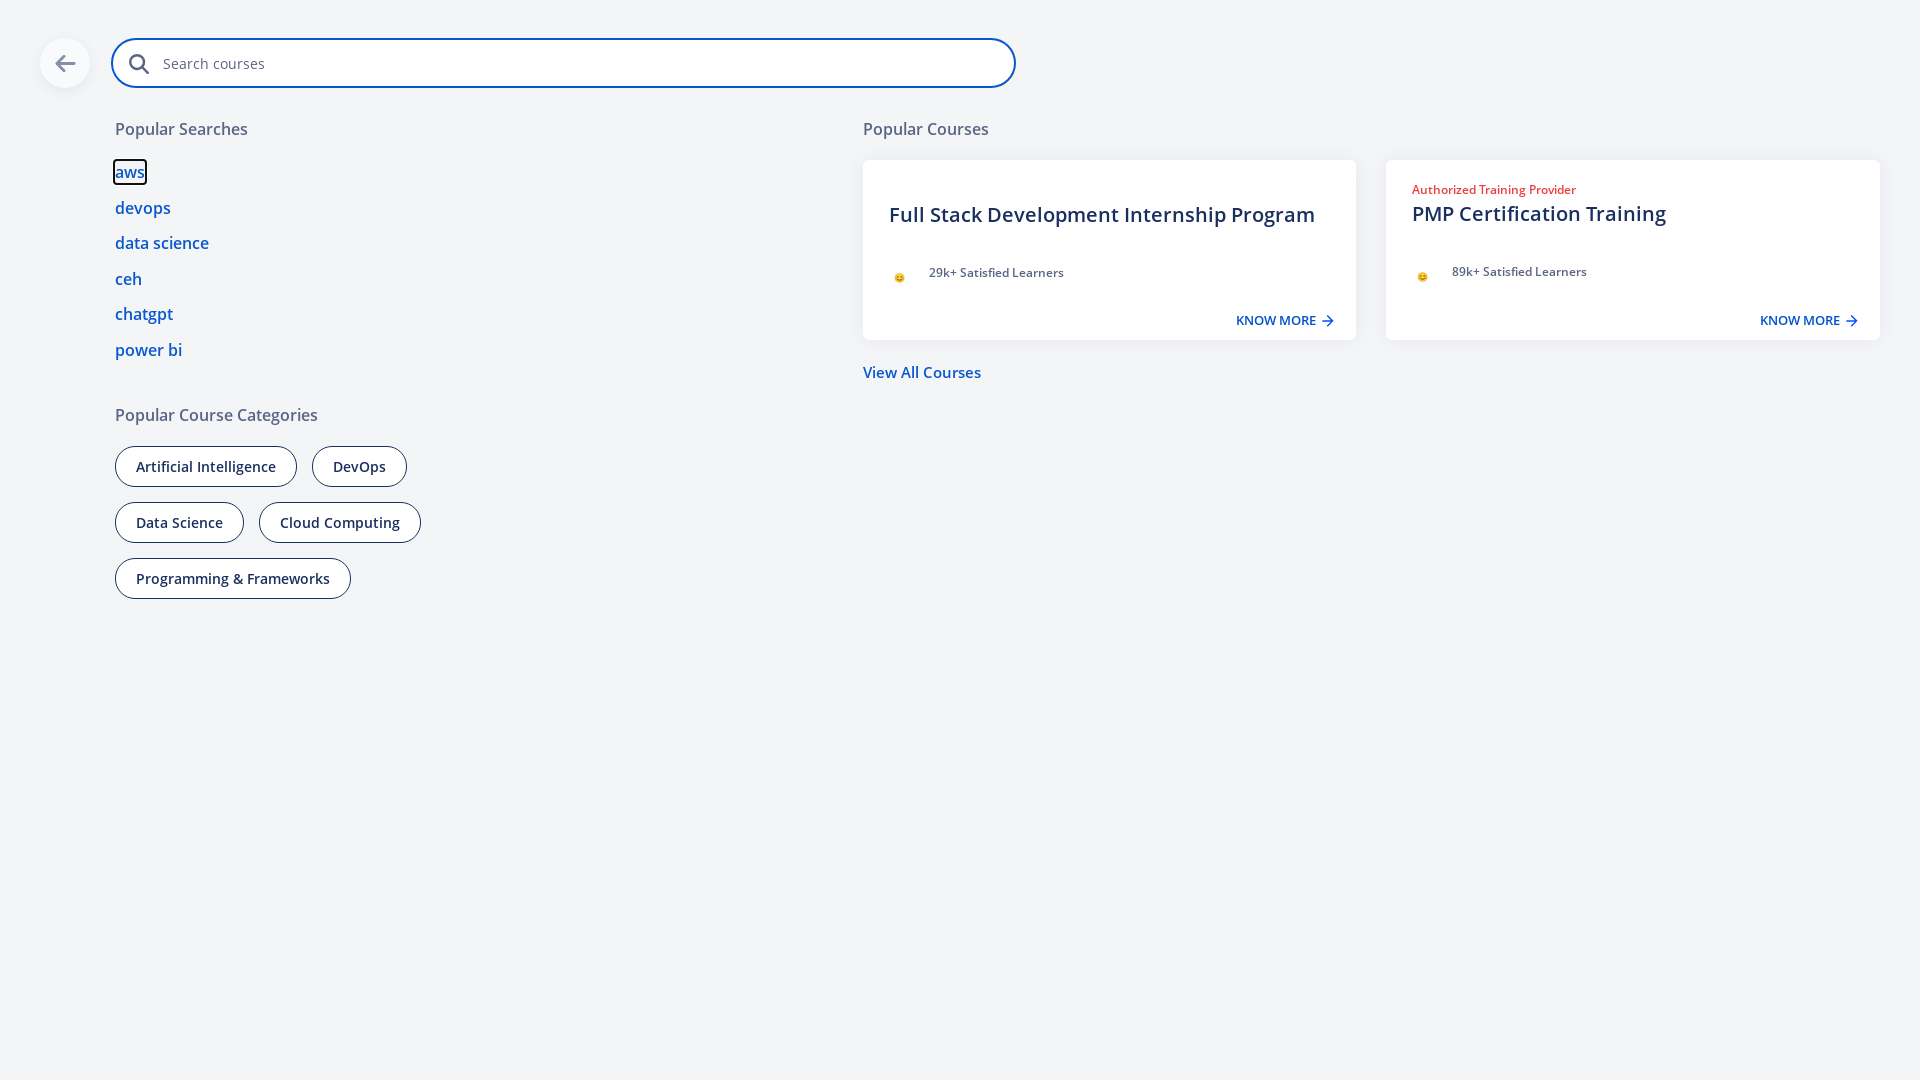

Waited 1 second after second Tab press
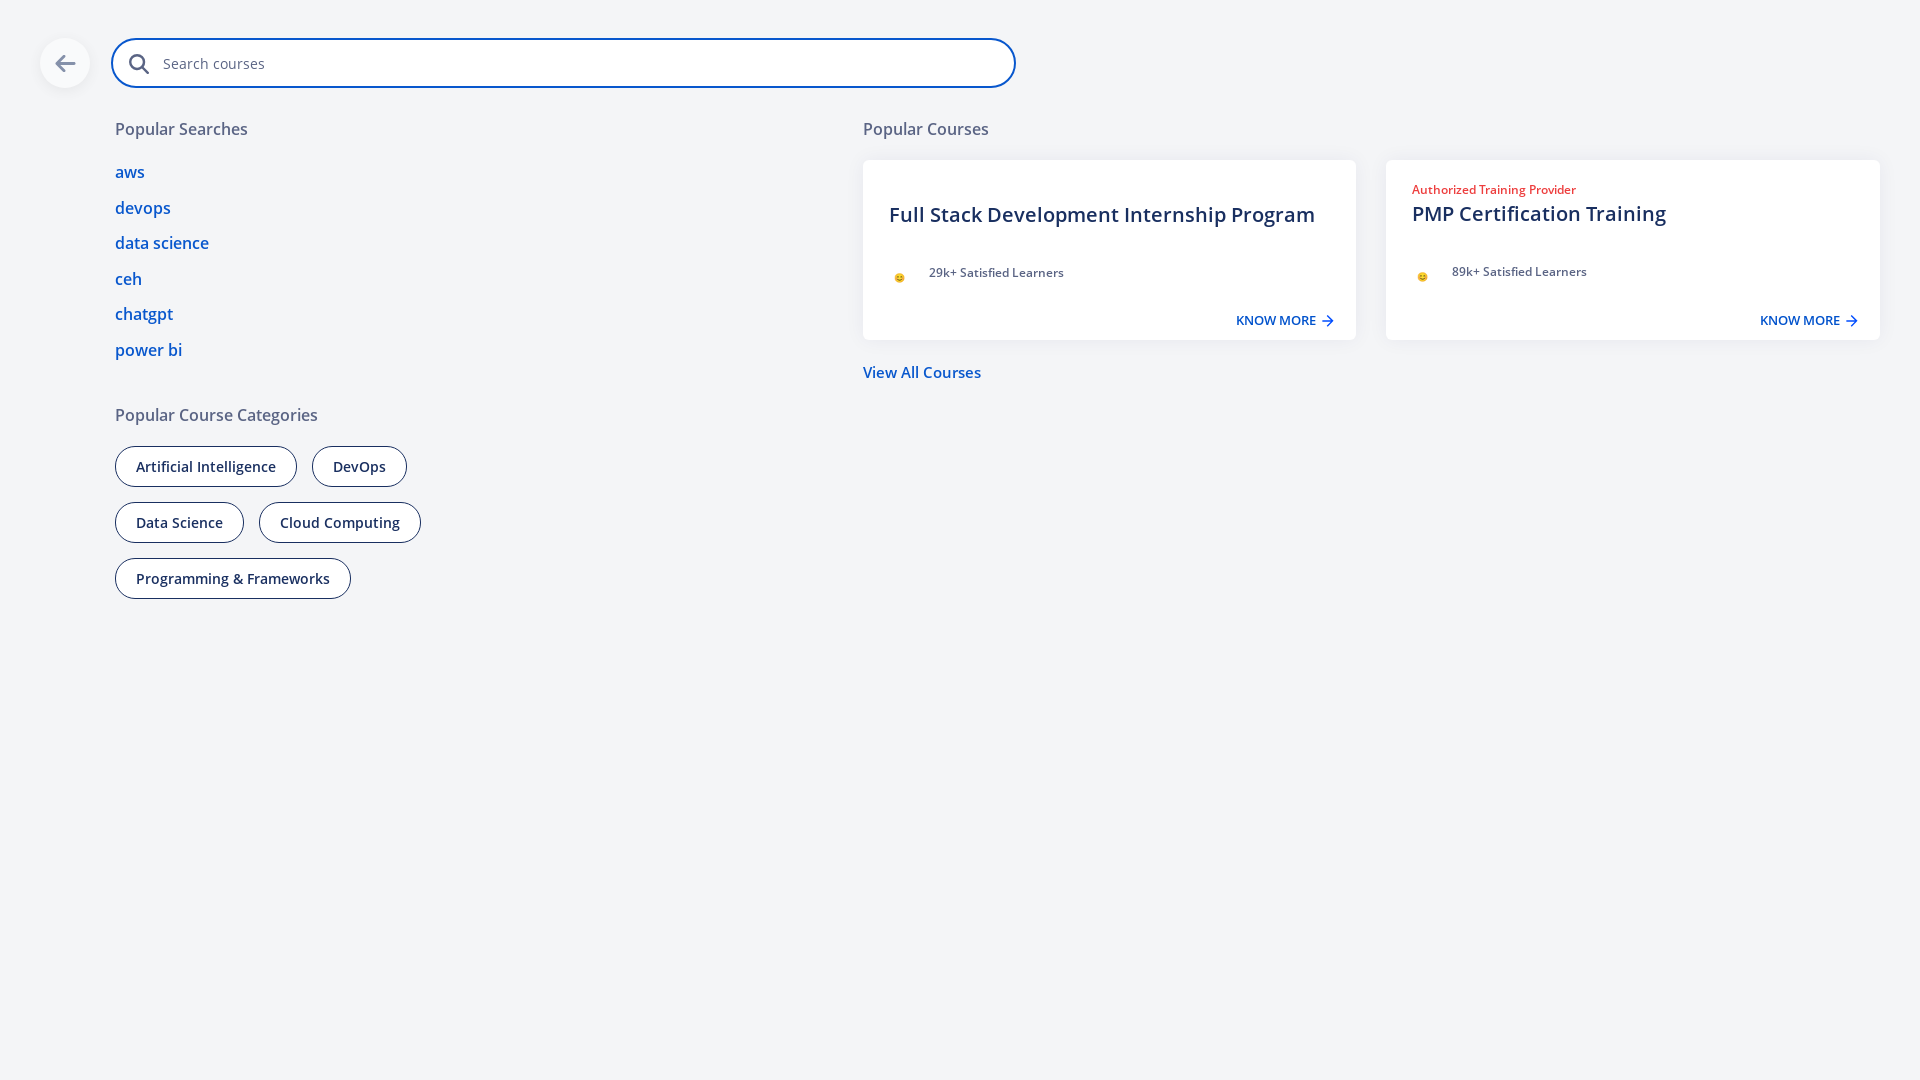

Pressed Tab key (third time)
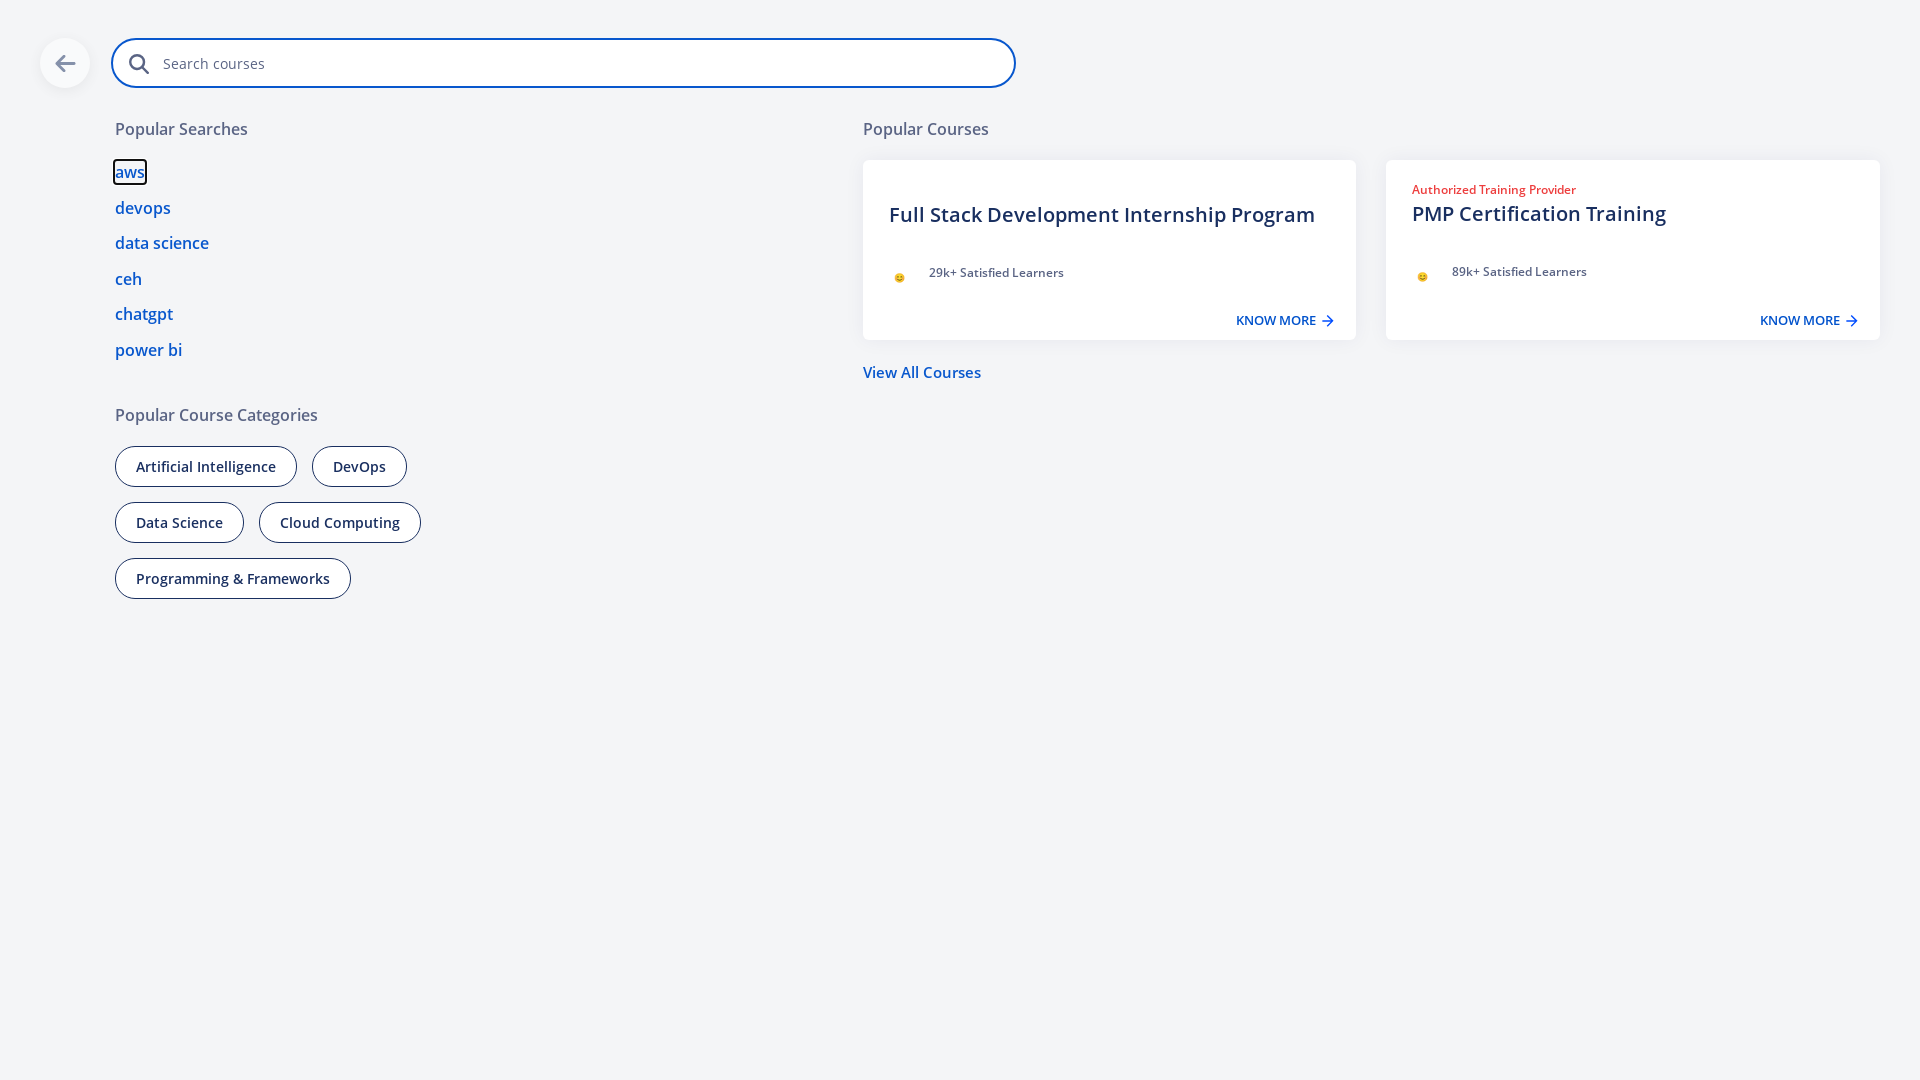

Waited 1 second after third Tab press
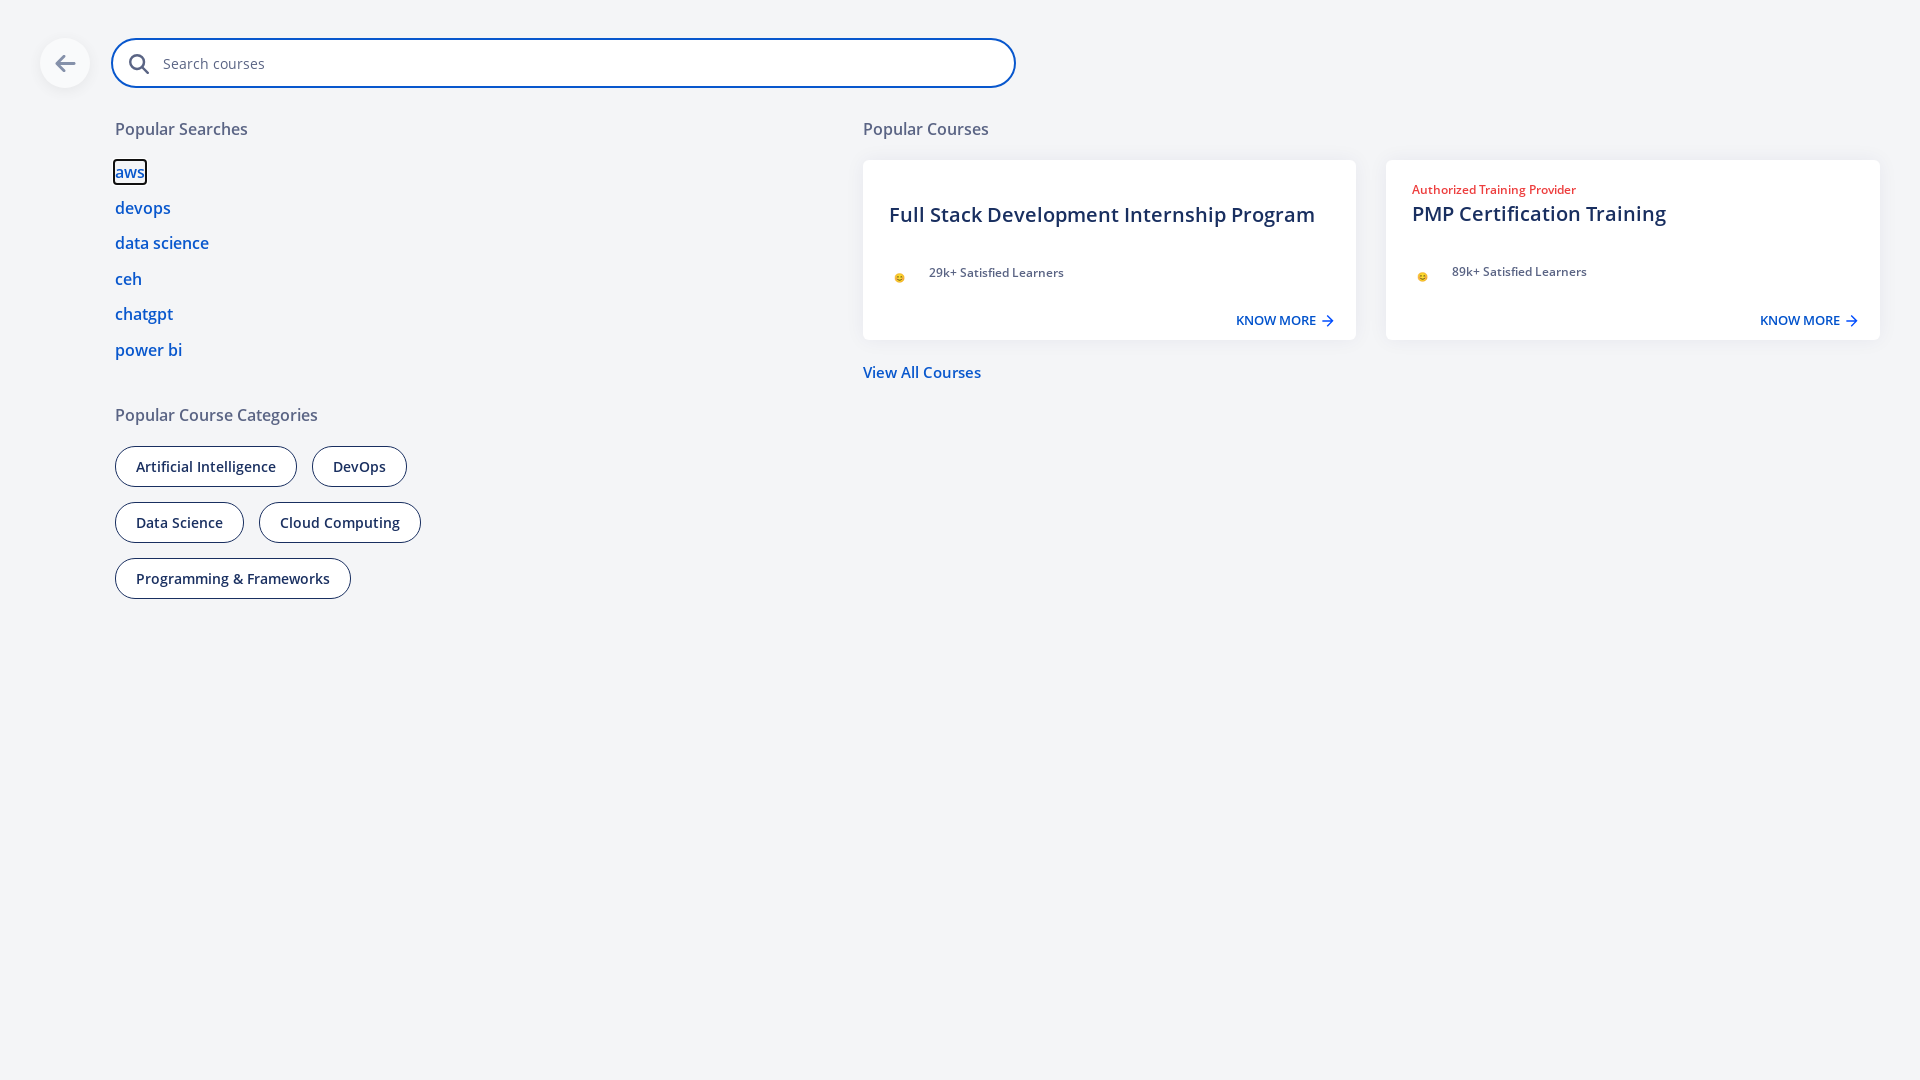

Moved mouse to position (30, 100) at (30, 100)
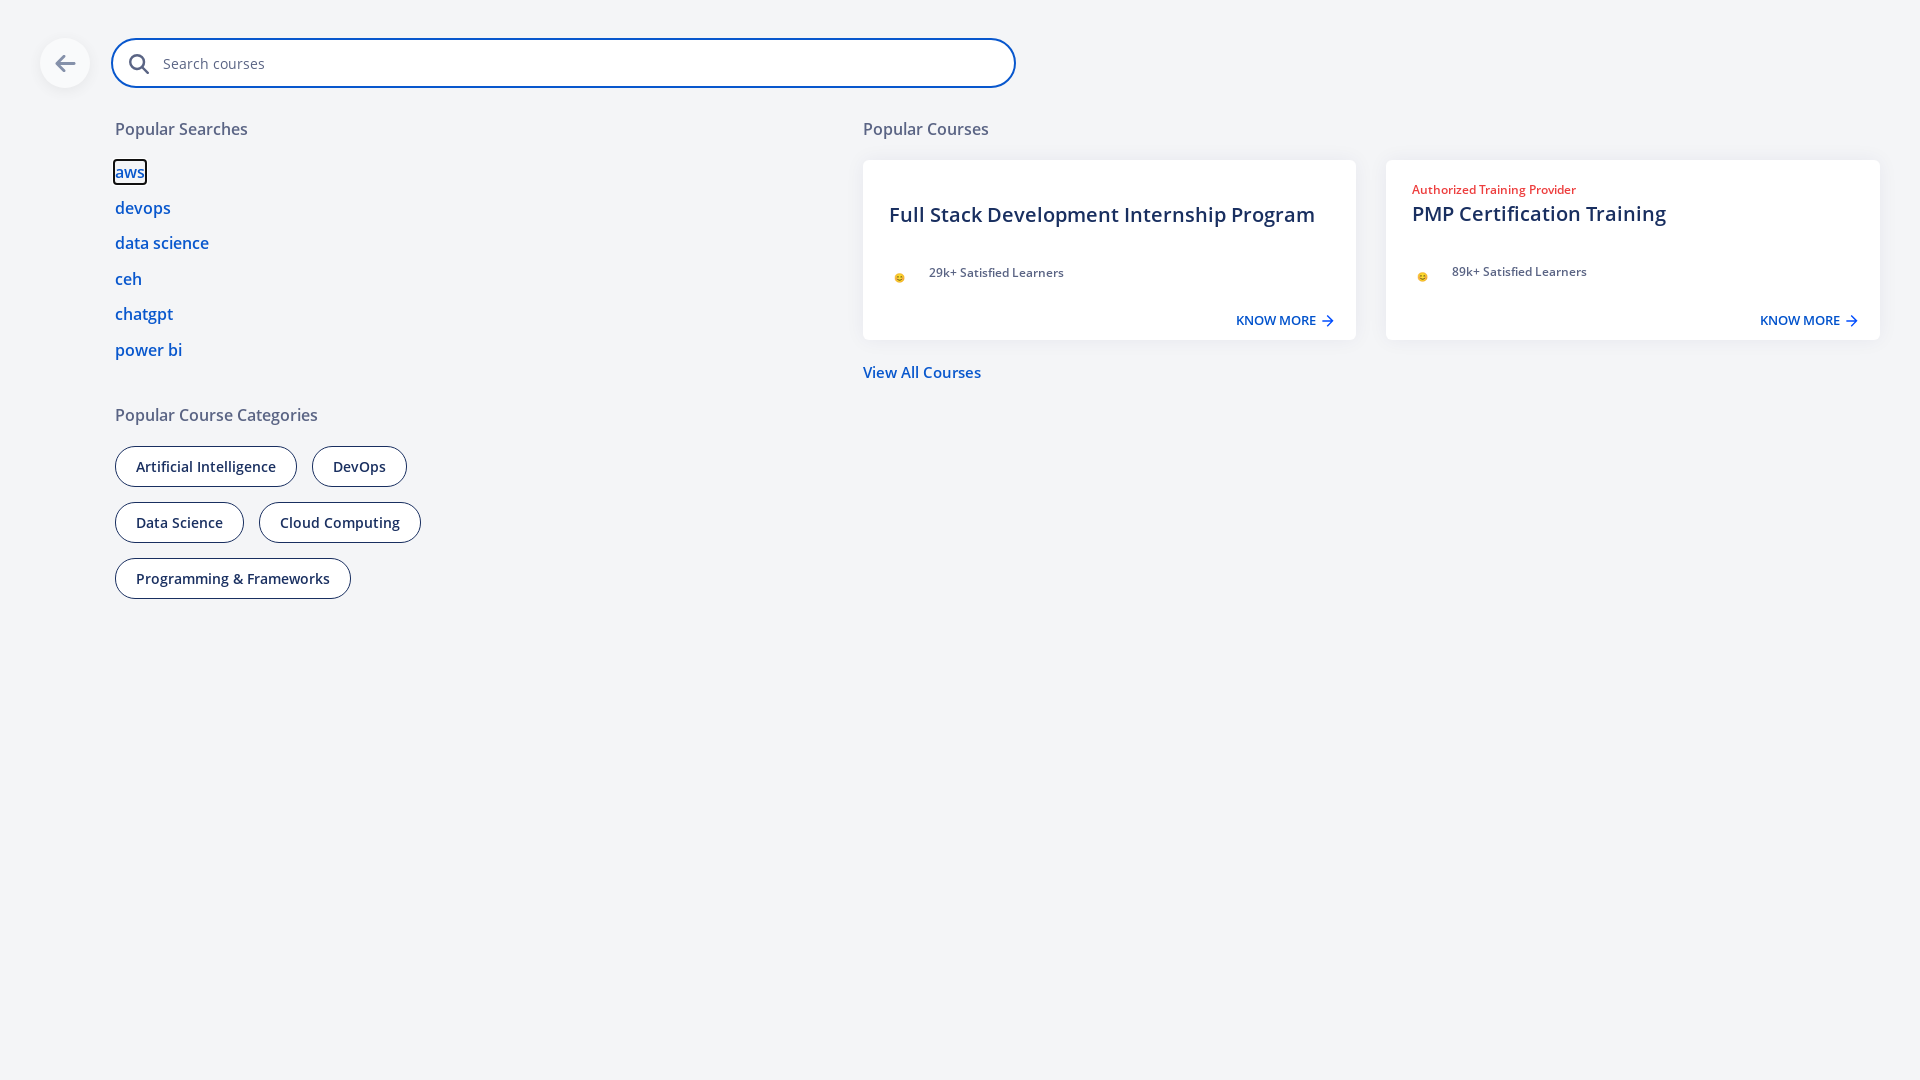

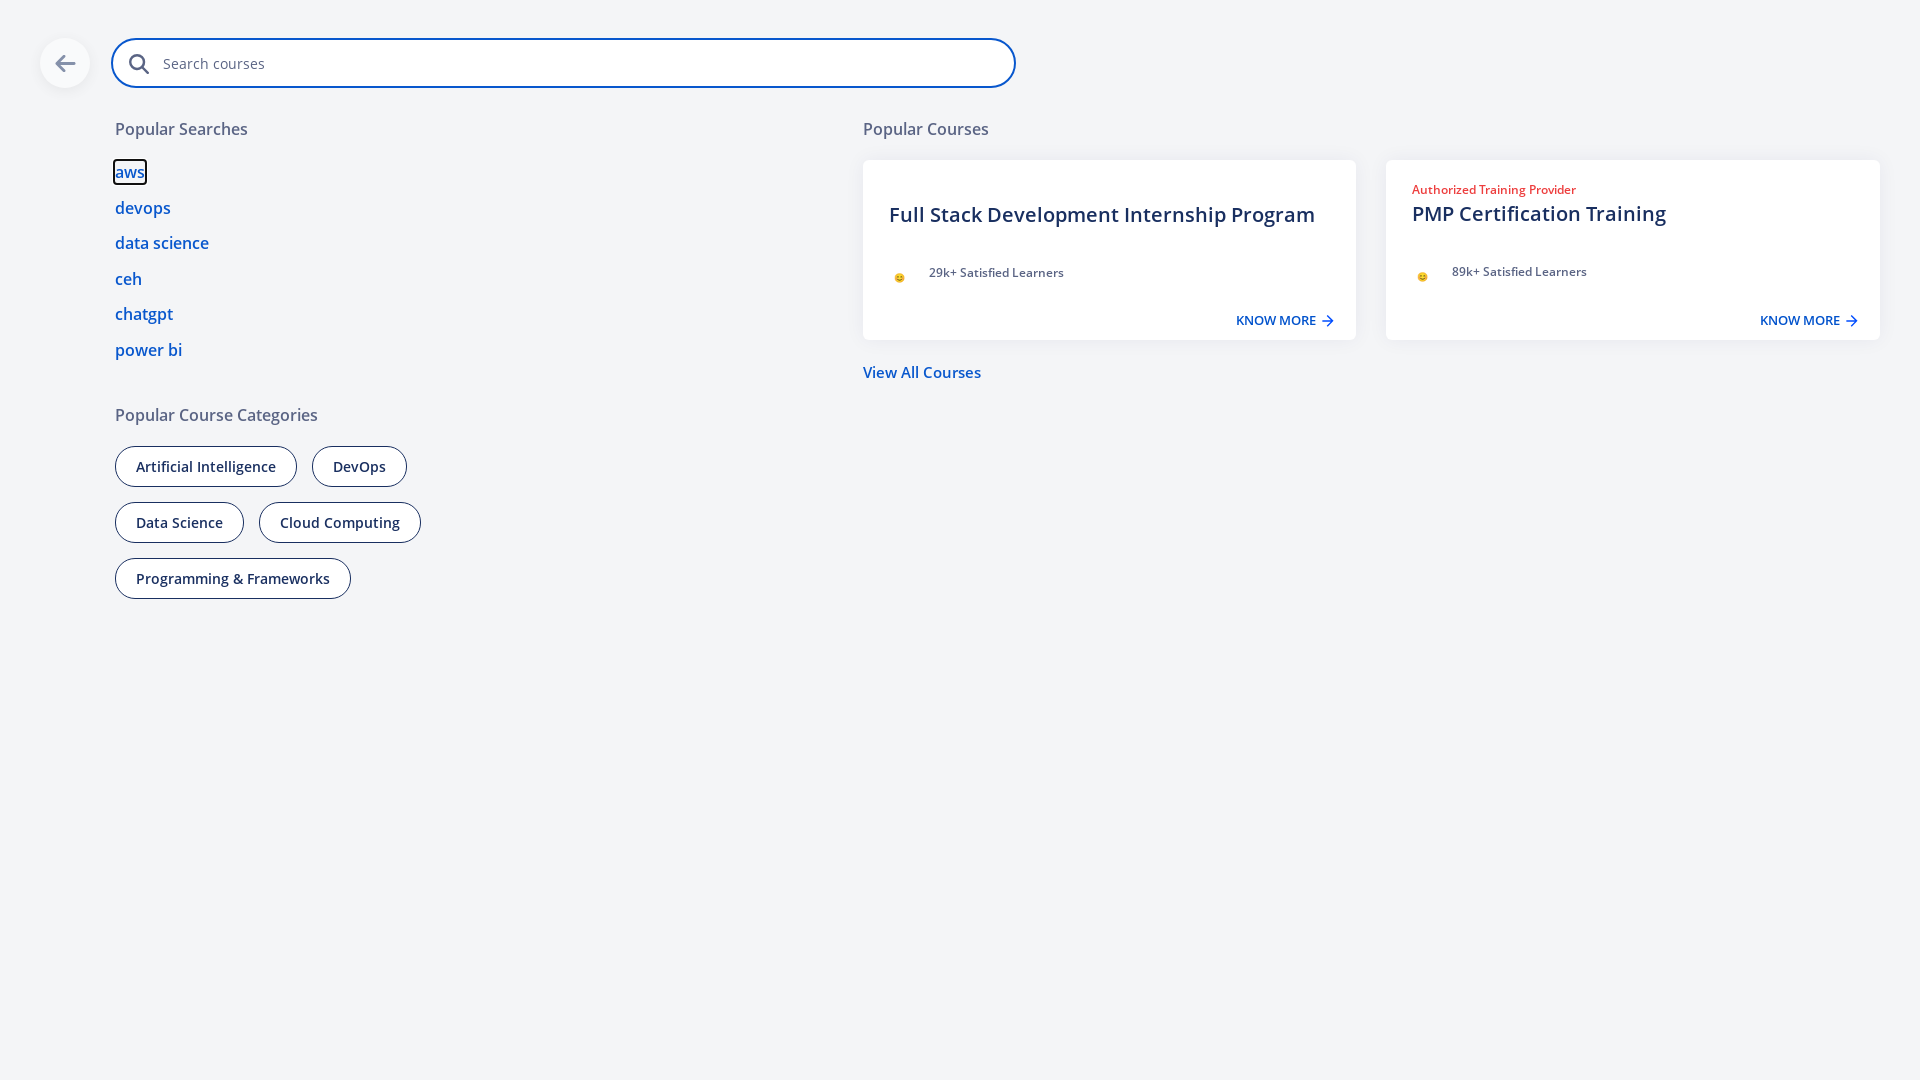